Tests hover action by moving the mouse cursor over the h1 header element on the page

Starting URL: https://testeroprogramowania.github.io/selenium/basics.html

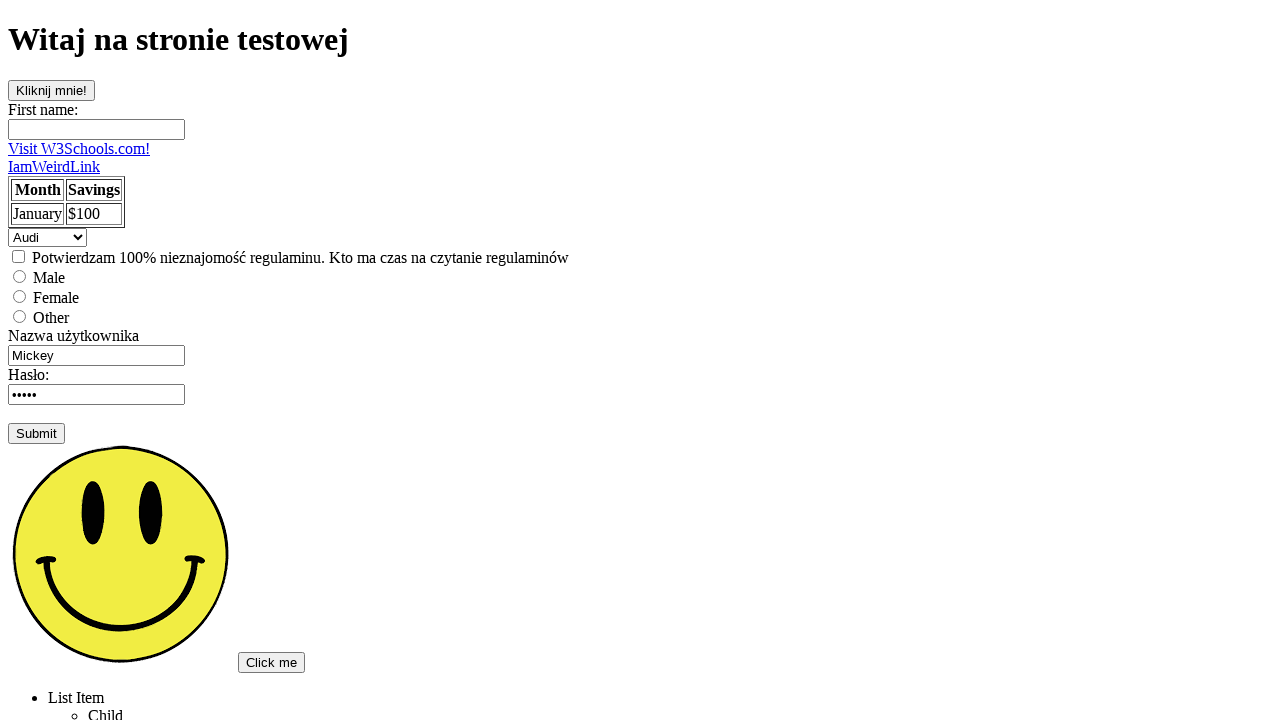

Navigated to the Selenium basics test page
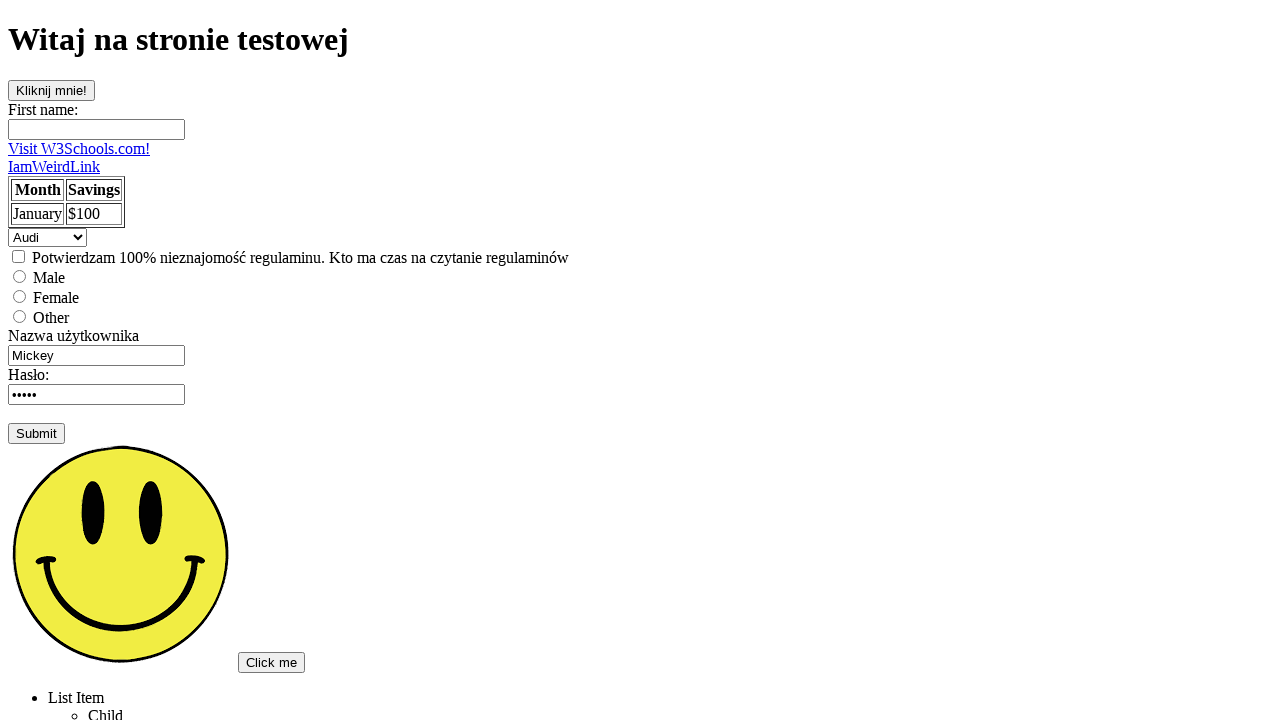

Located the h1 header element
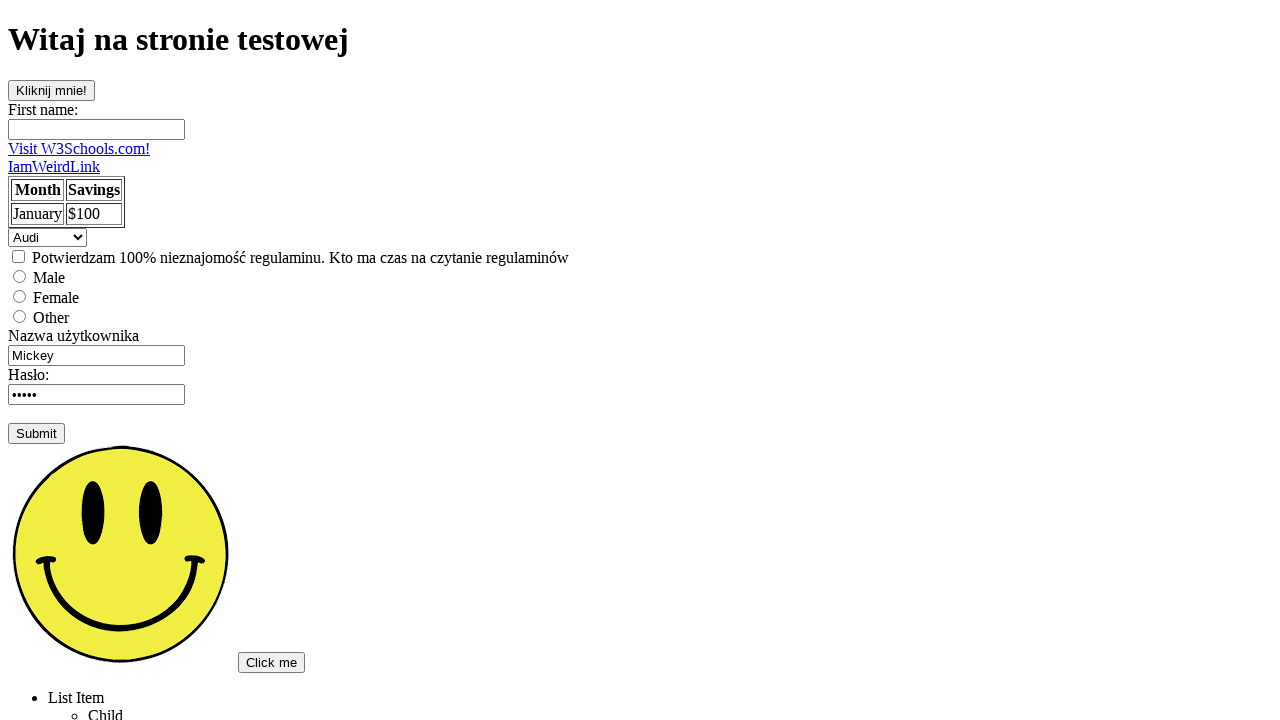

Hovered over the h1 header element at (640, 40) on h1 >> nth=0
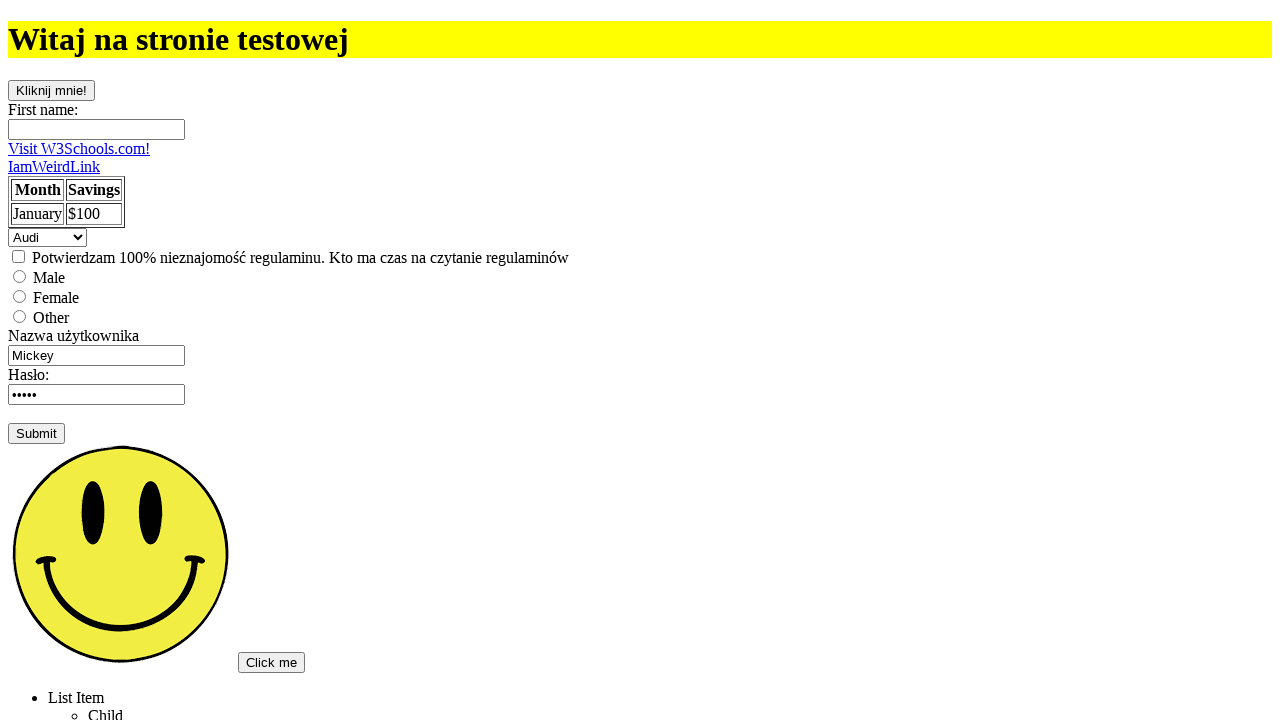

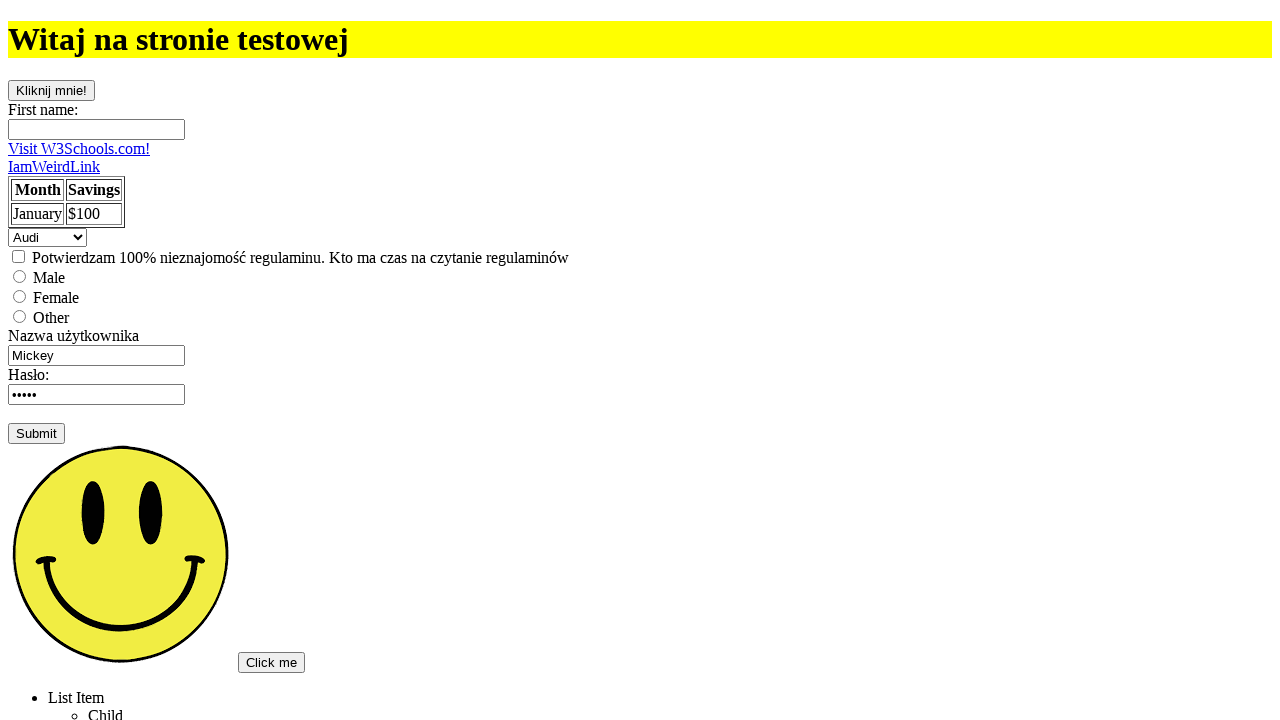